Tests custom radio button and checkboxes on a Google Form by selecting Vietnamese cities

Starting URL: https://docs.google.com/forms/d/e/1FAIpQLSfiypnd69zhuDkjKgqvpID9kwO29UCzeCVrGGtbNPZXQok0jA/viewform

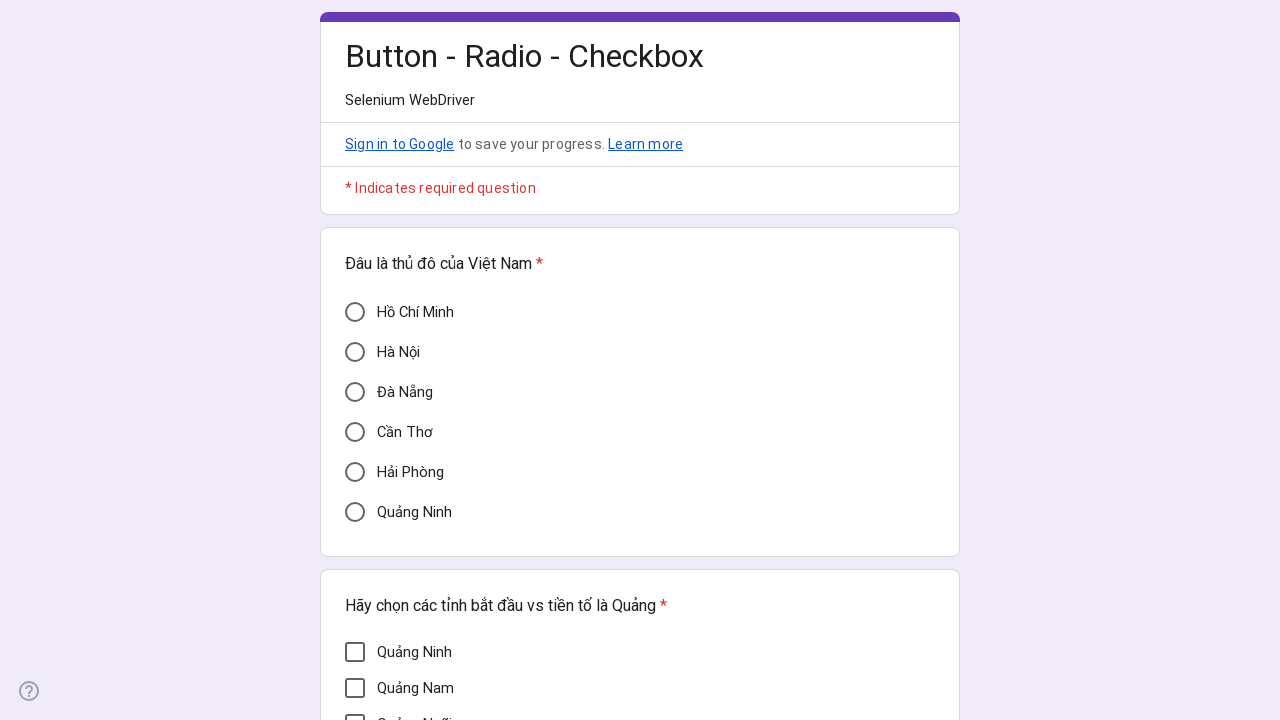

Clicked Hanoi radio button at (355, 352) on xpath=//div[@aria-label='Hà Nội']
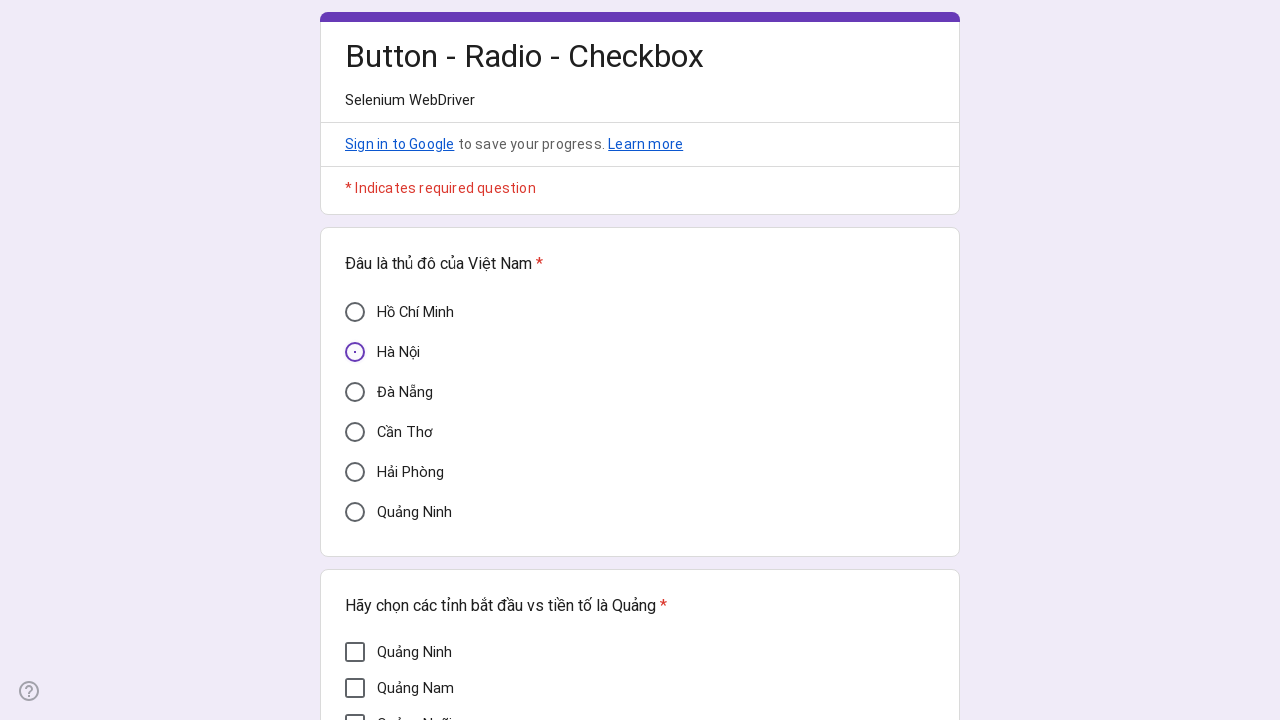

Clicked Quang Ninh checkbox at (355, 652) on xpath=//div[@data-answer-value='Quảng Ninh']
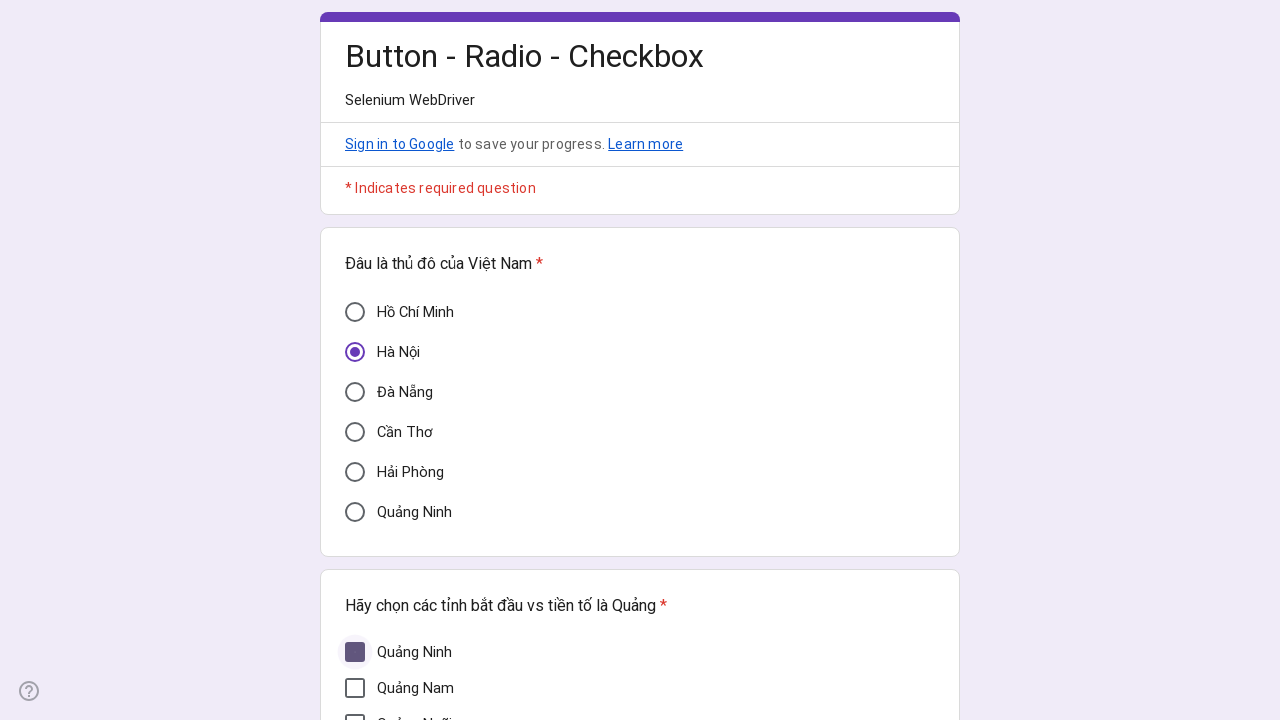

Clicked Quang Ngai checkbox at (355, 710) on xpath=//div[@data-answer-value='Quảng Ngãi']
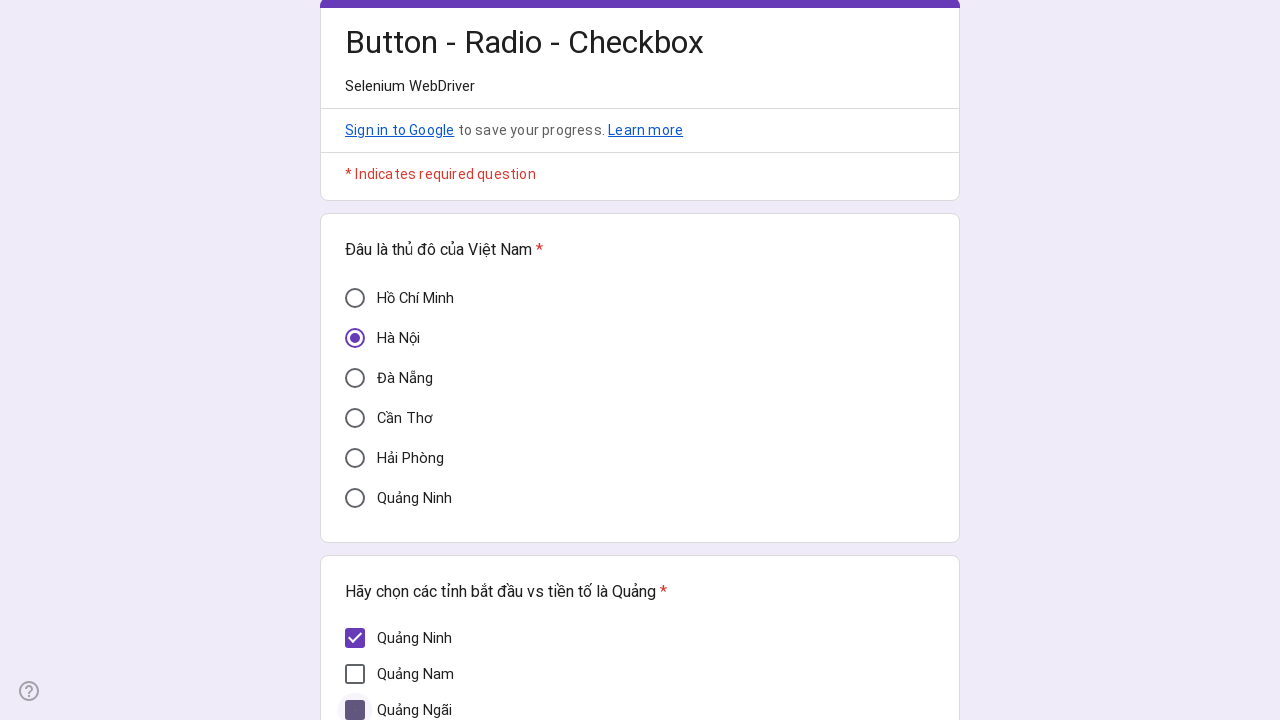

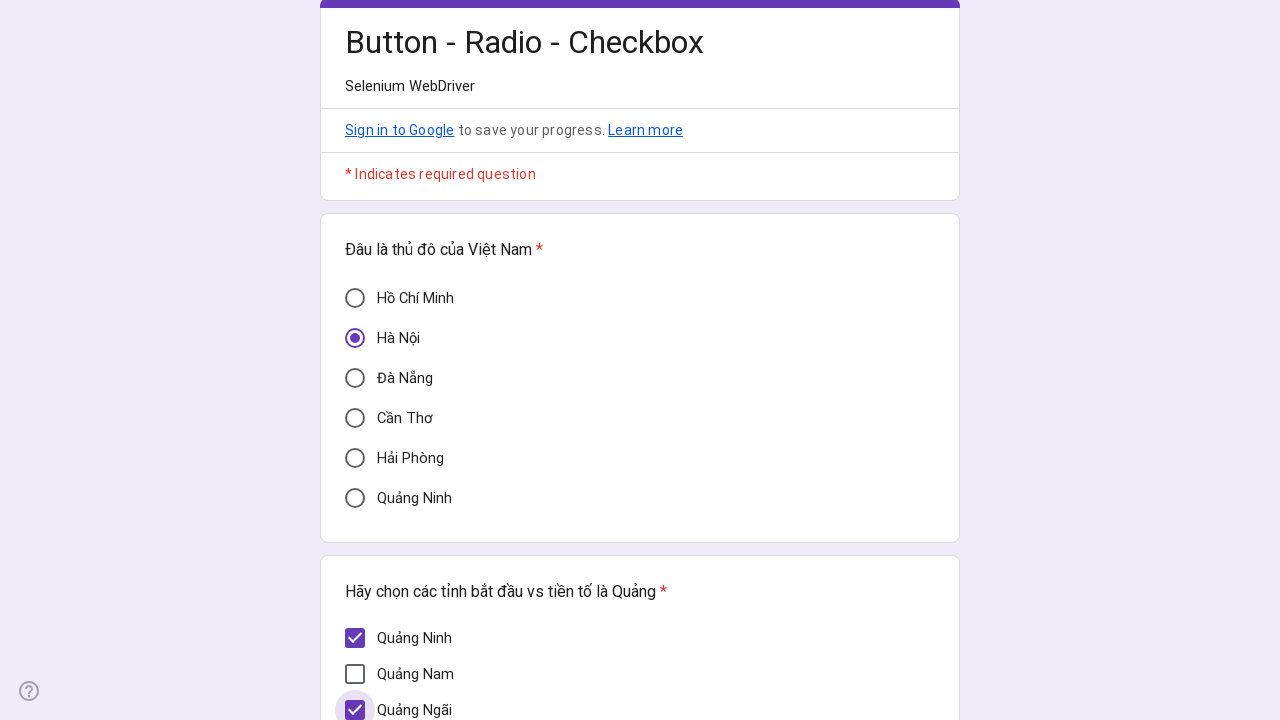